Tests that todo data persists after page reload

Starting URL: https://demo.playwright.dev/todomvc

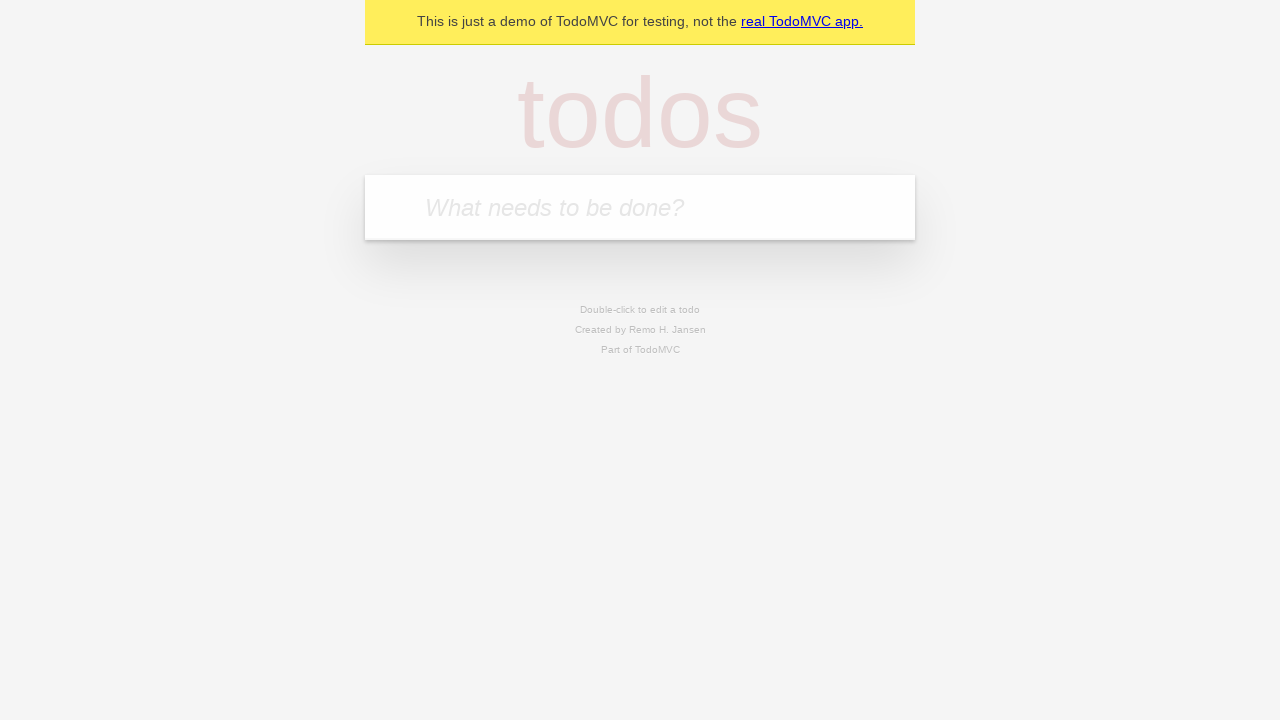

Filled todo input with 'buy some cheese' on internal:attr=[placeholder="What needs to be done?"i]
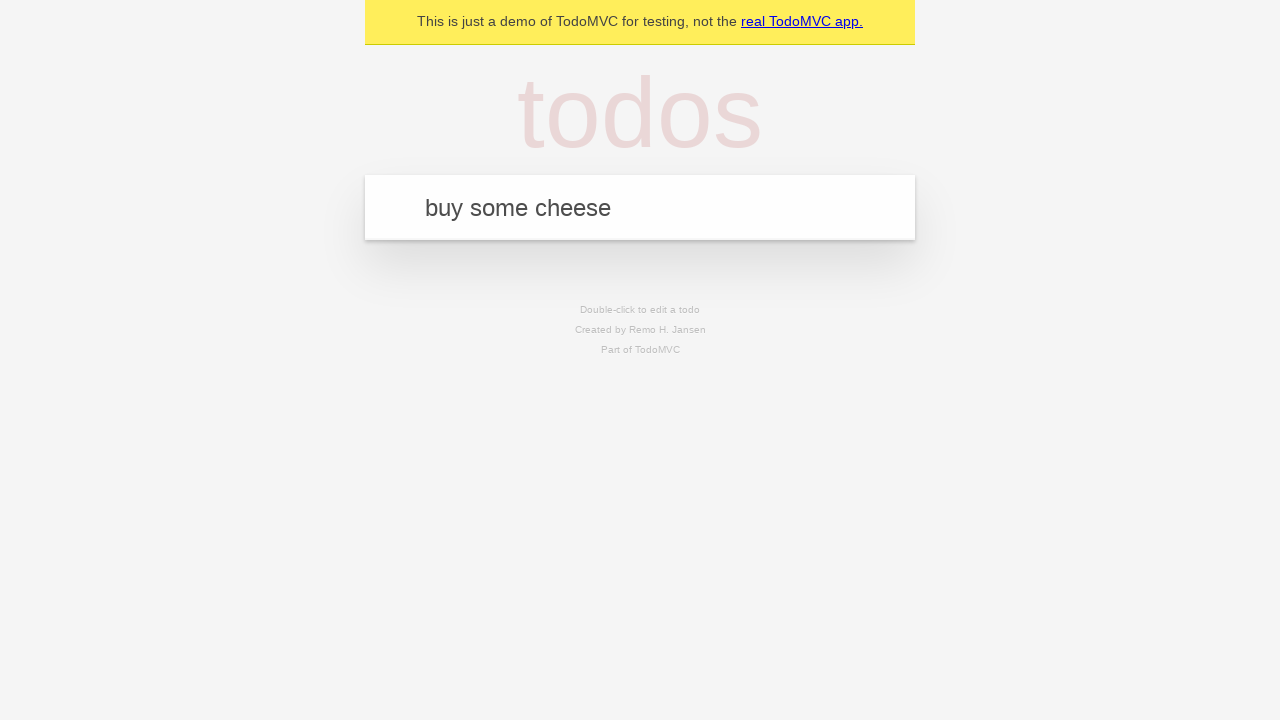

Pressed Enter to create first todo on internal:attr=[placeholder="What needs to be done?"i]
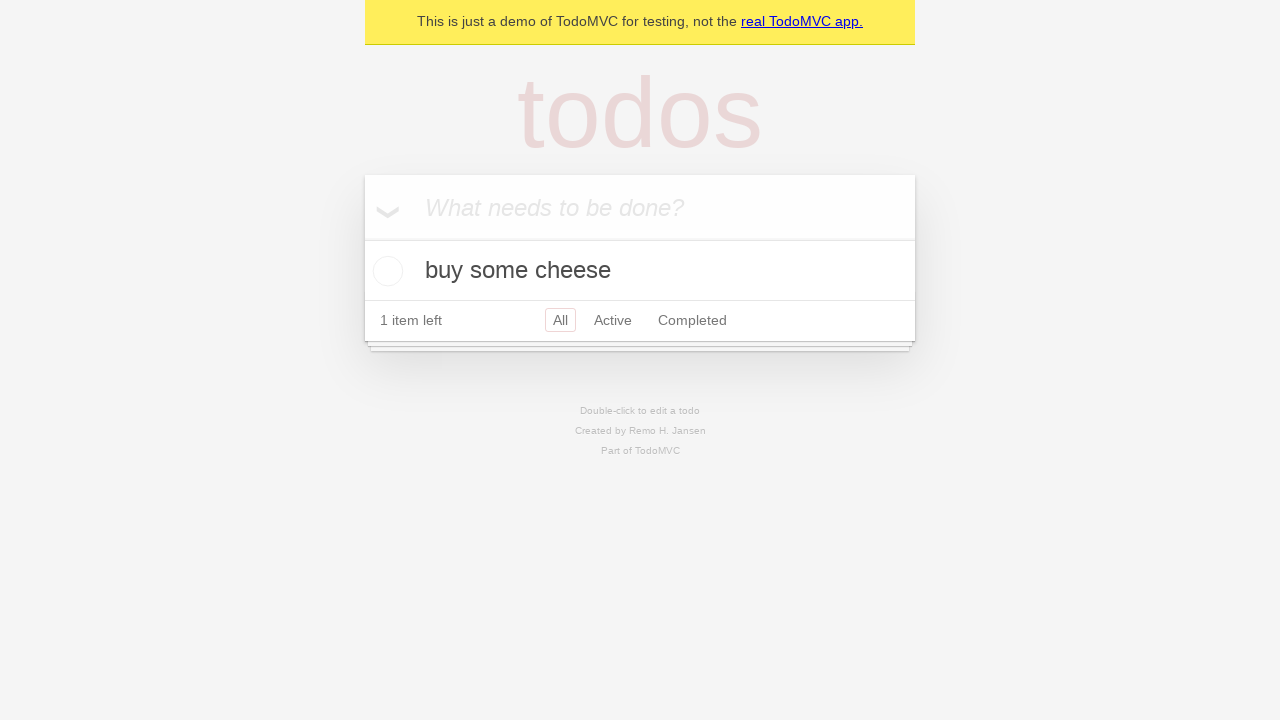

Filled todo input with 'feed the cat' on internal:attr=[placeholder="What needs to be done?"i]
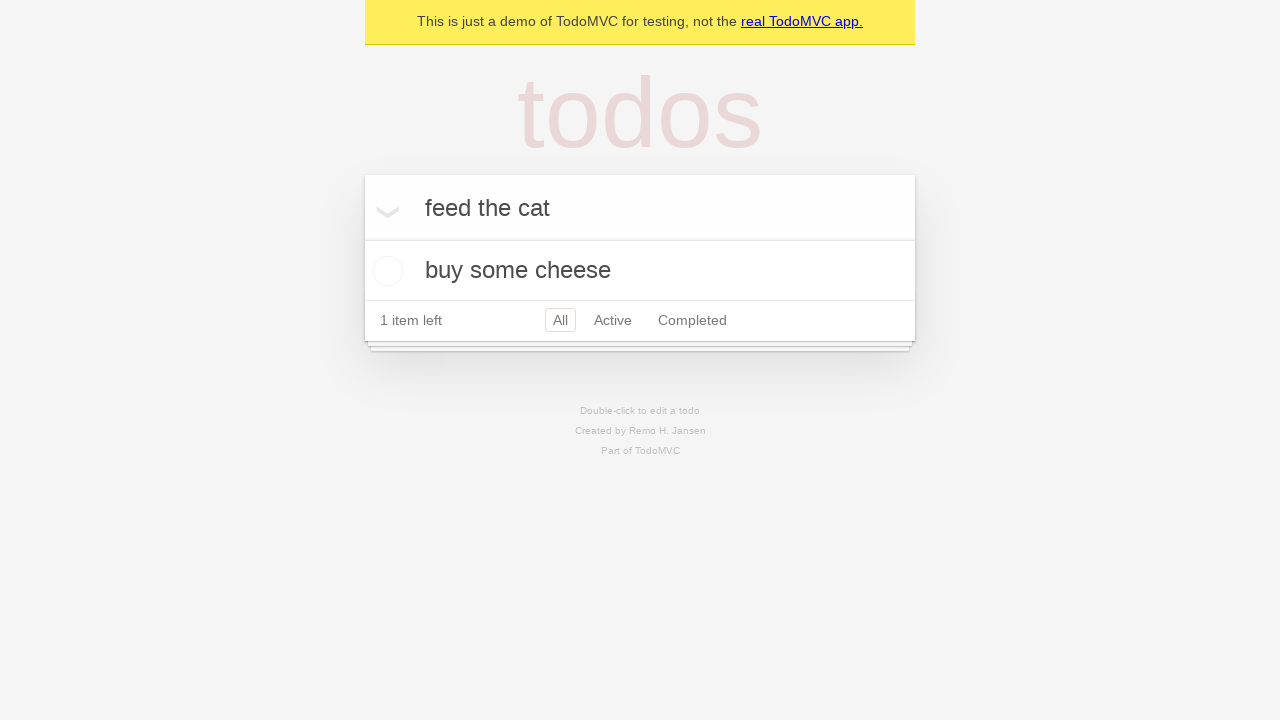

Pressed Enter to create second todo on internal:attr=[placeholder="What needs to be done?"i]
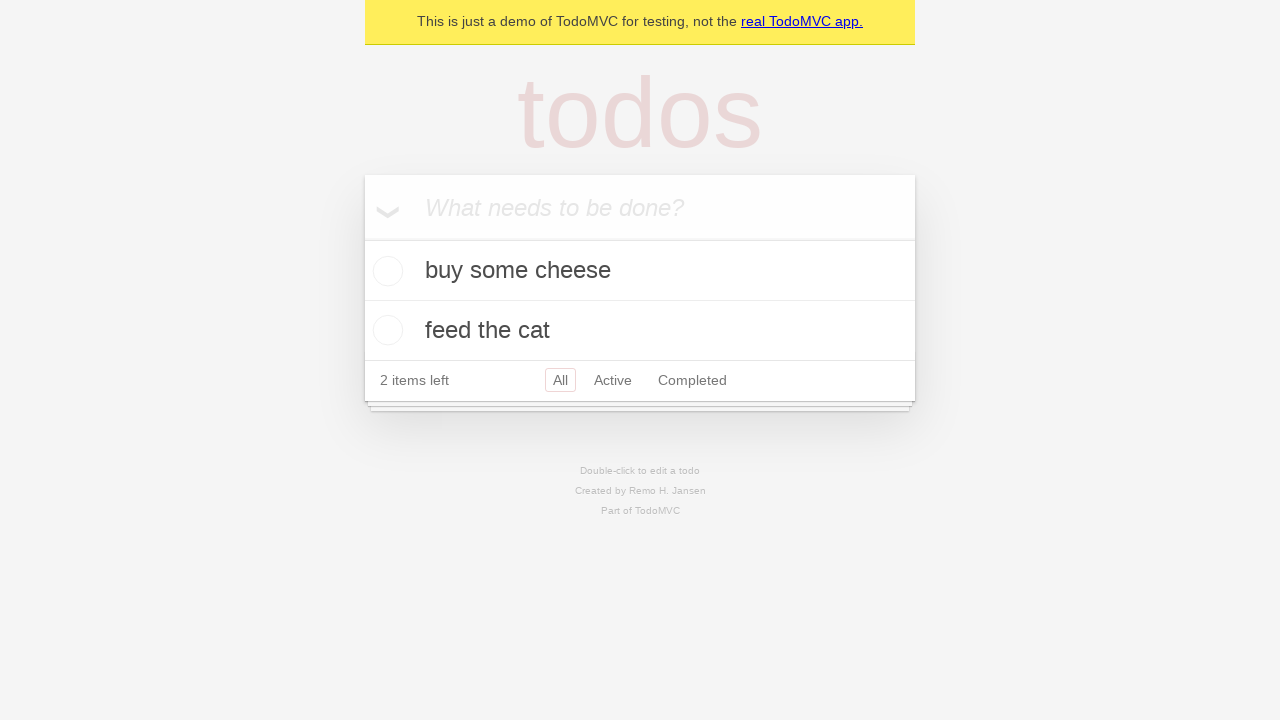

Checked the first todo item at (385, 271) on internal:testid=[data-testid="todo-item"s] >> nth=0 >> internal:role=checkbox
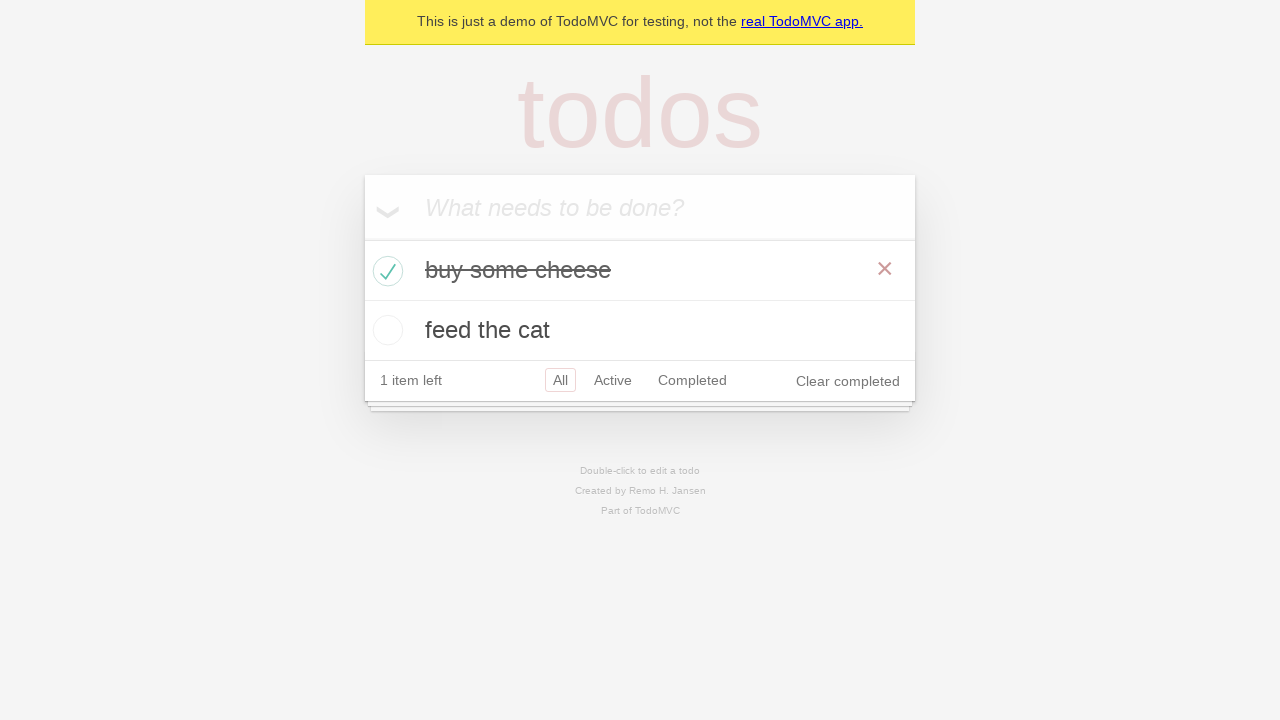

Reloaded the page
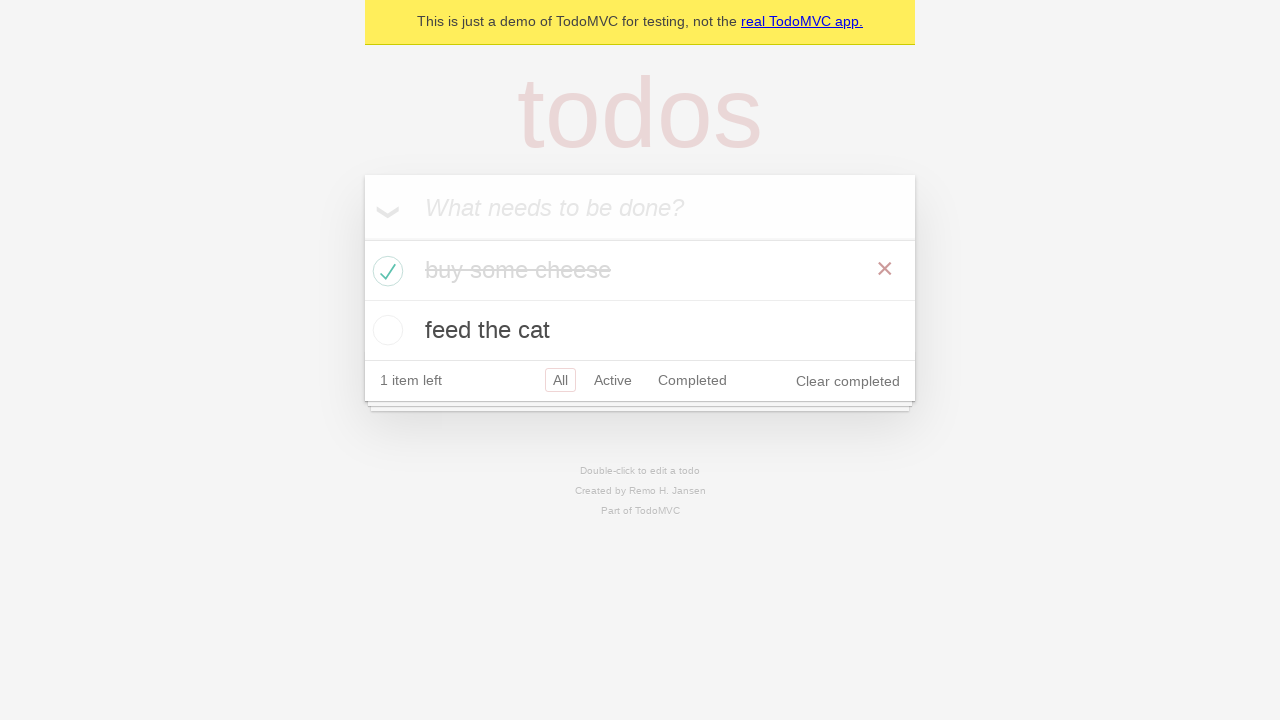

Waited for todos to load after page reload
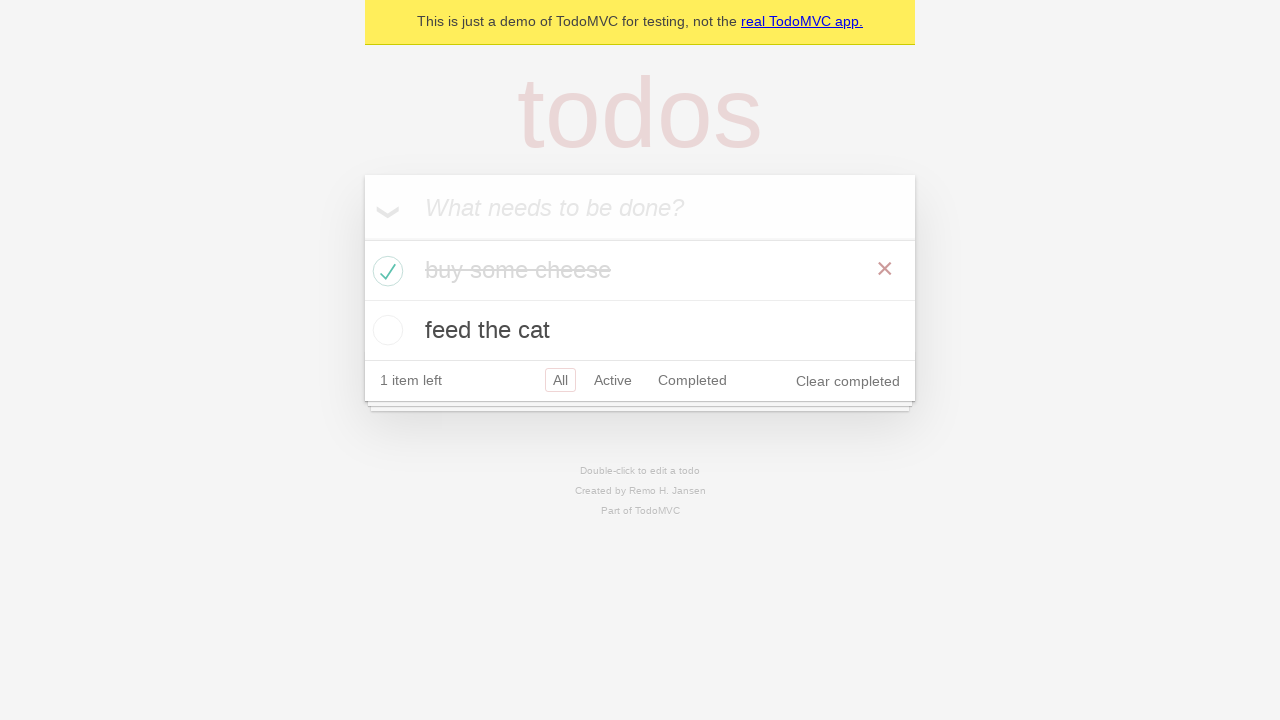

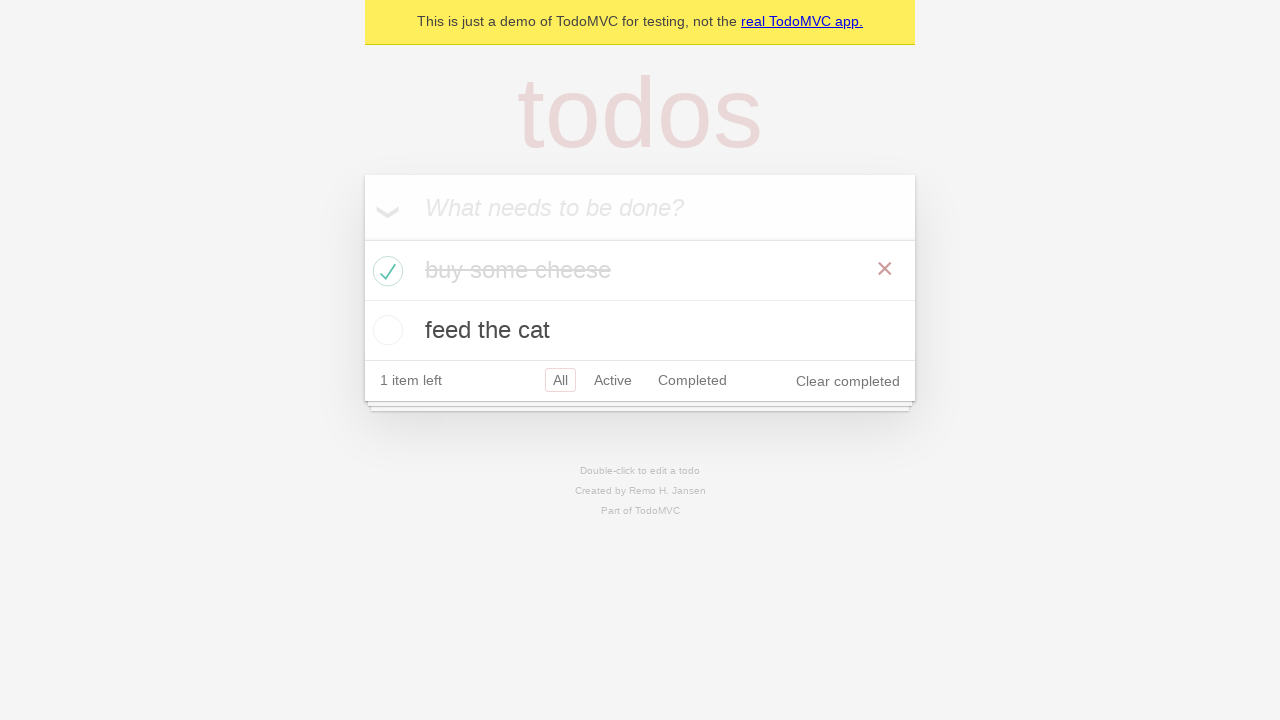